Tests the DemoQA text box form by filling in full name, email, current address, and permanent address fields, then submitting and verifying the output displays the entered information.

Starting URL: https://demoqa.com/text-box

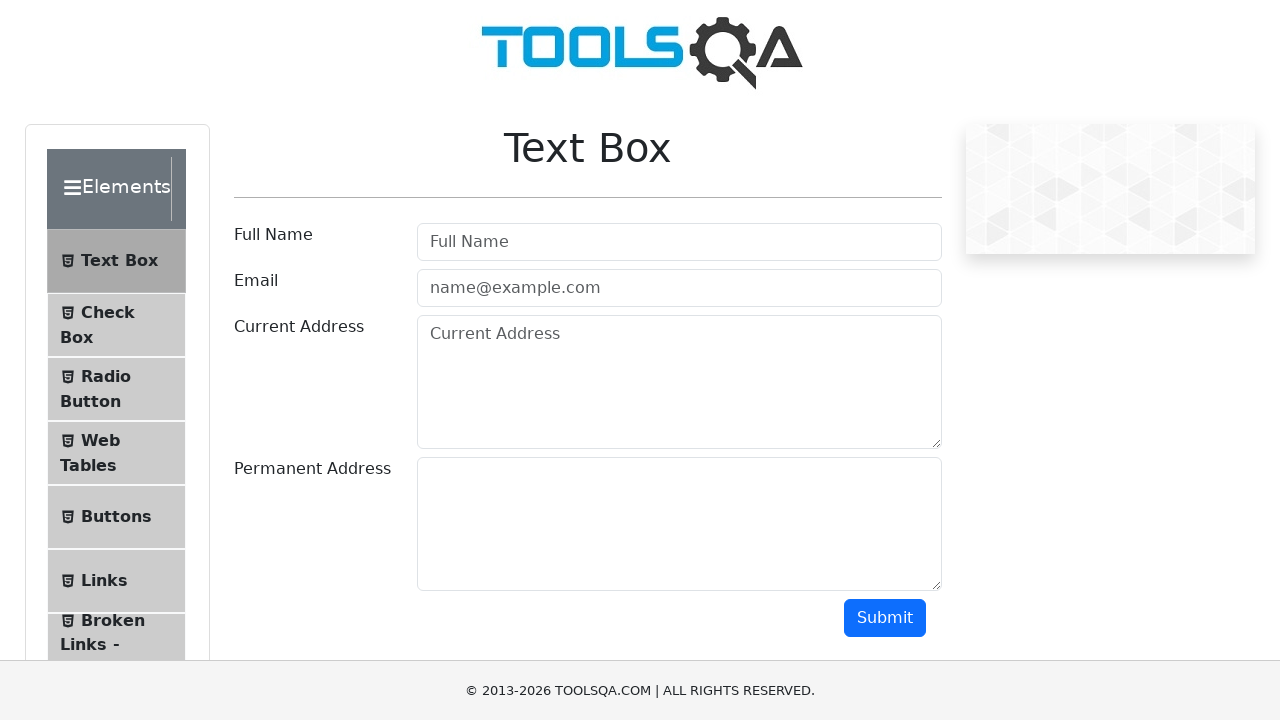

Set viewport size to 1920x1080
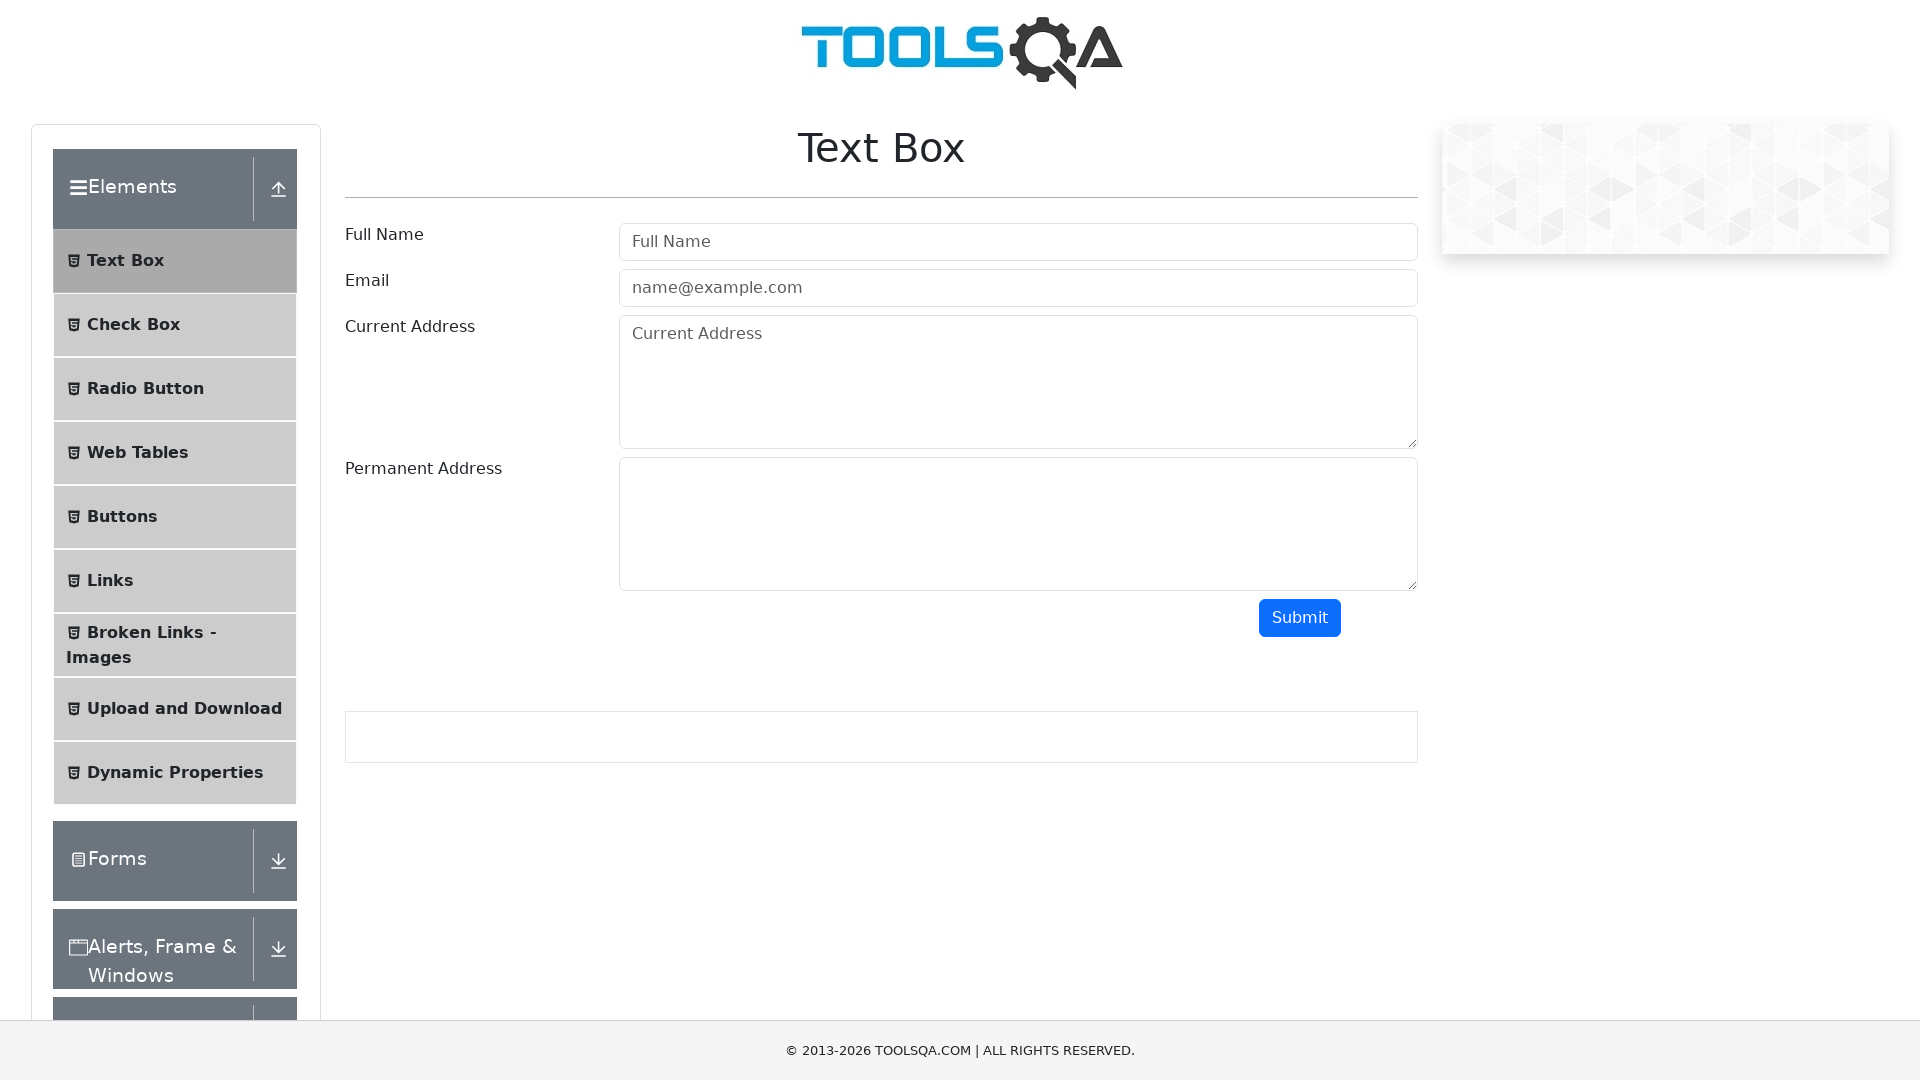

Filled full name field with 'John Smith' on //*[@id='userName']
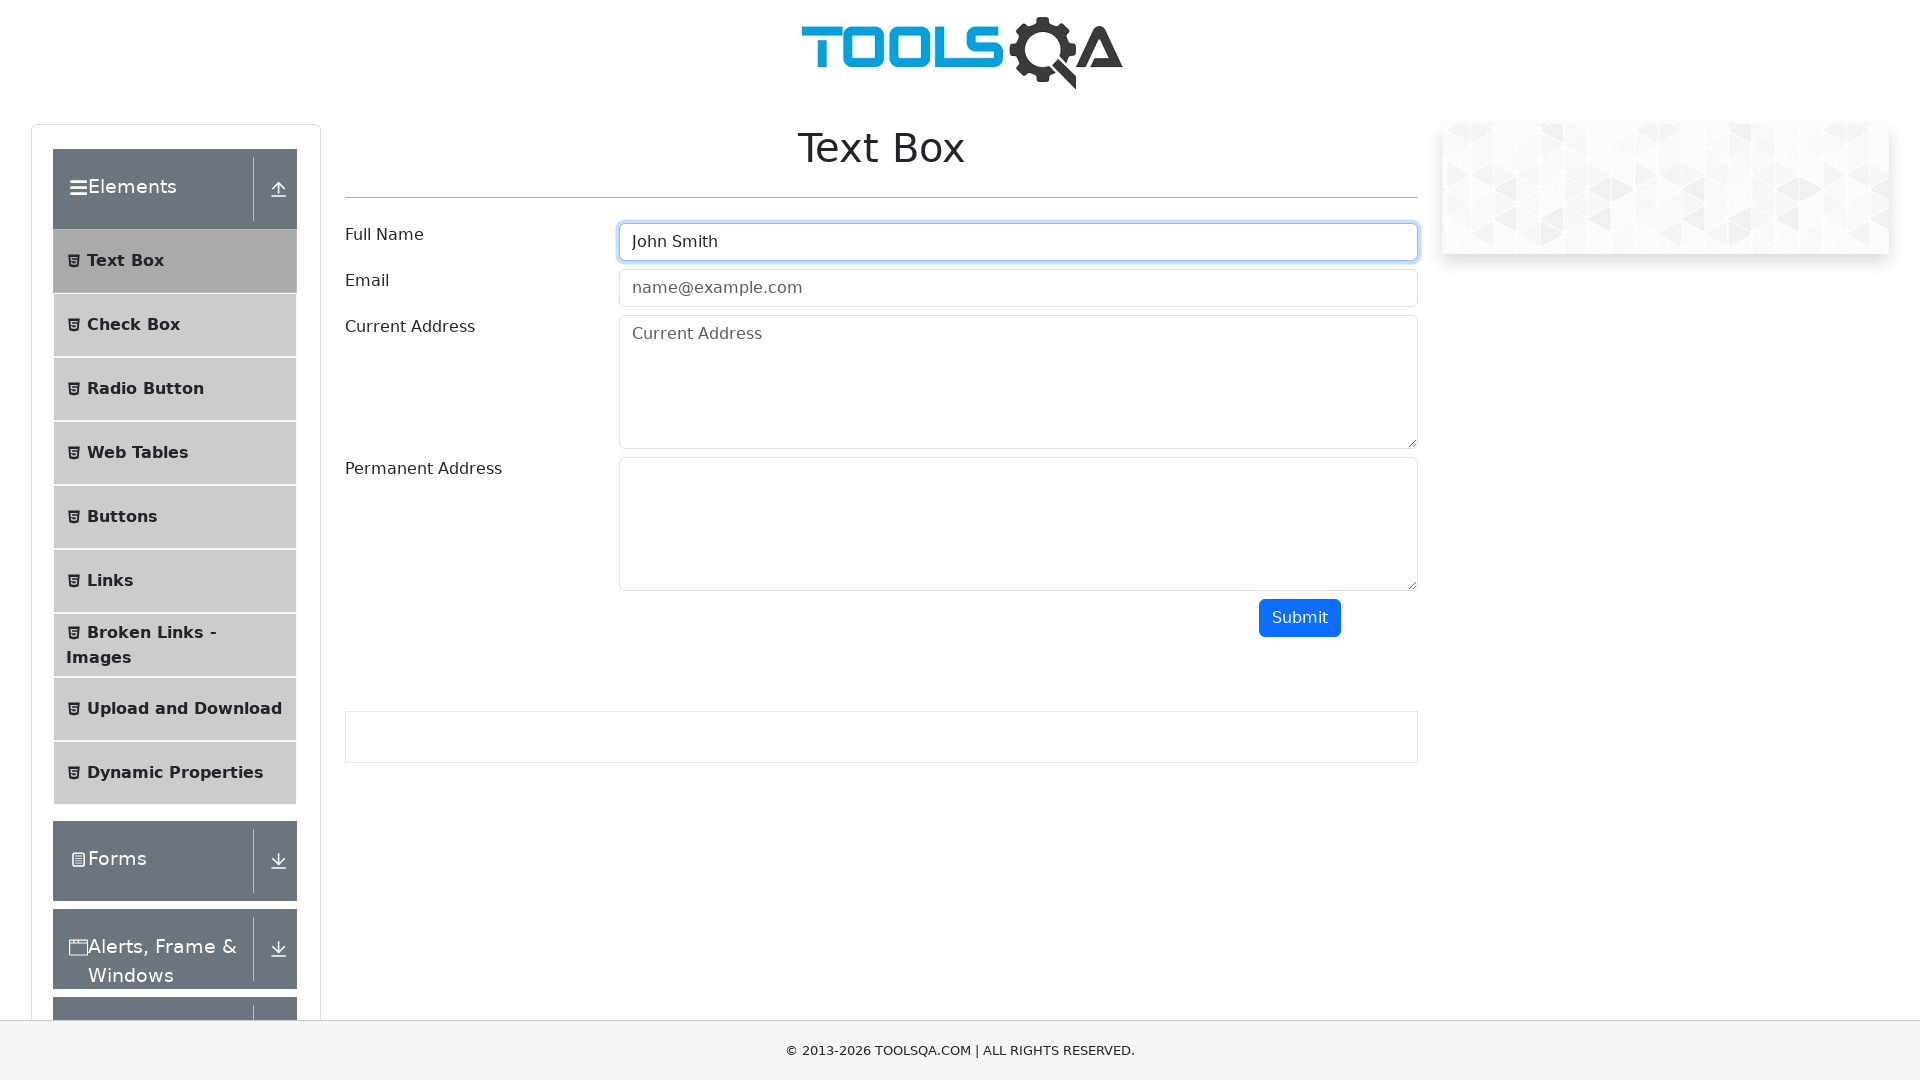

Filled email field with 'johnsmith@example.com' on //*[@id='userEmail']
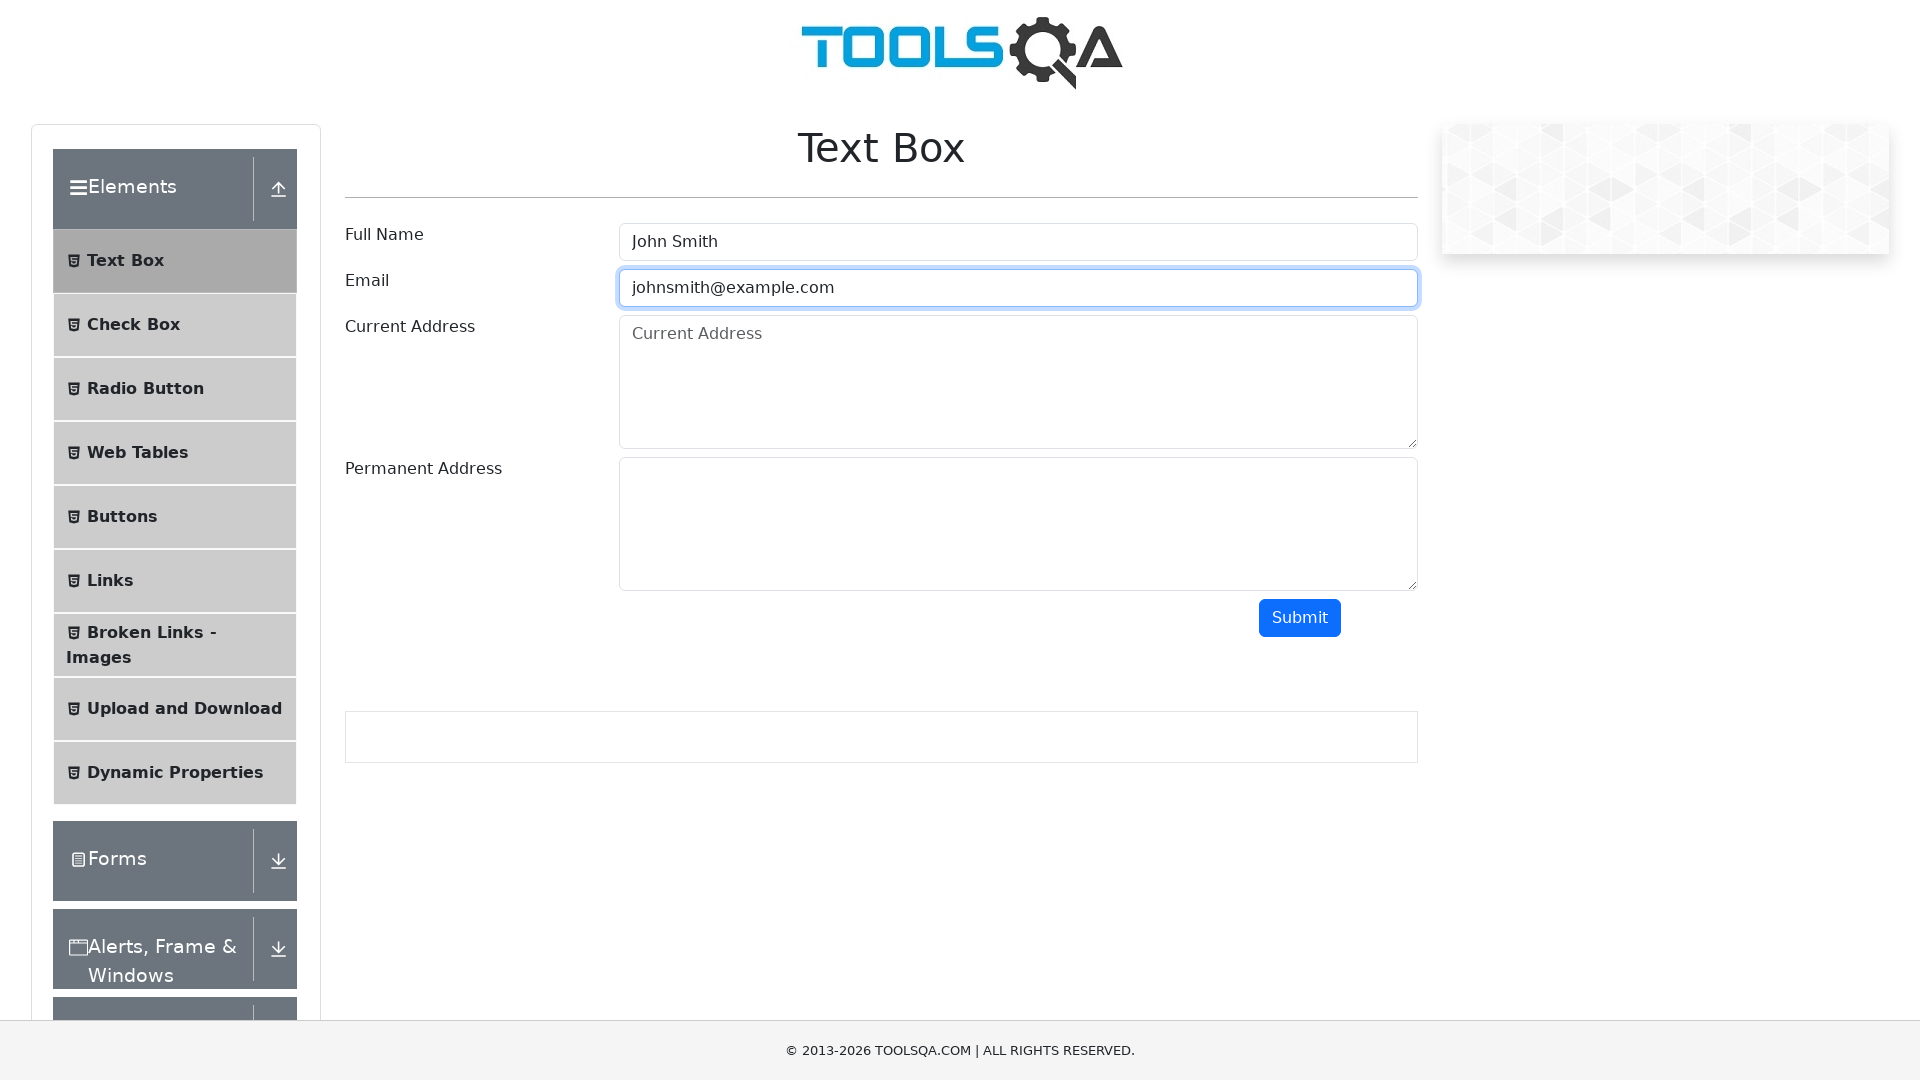

Filled current address field with '123 Main Street, New York, NY 10001' on //*[@id='currentAddress']
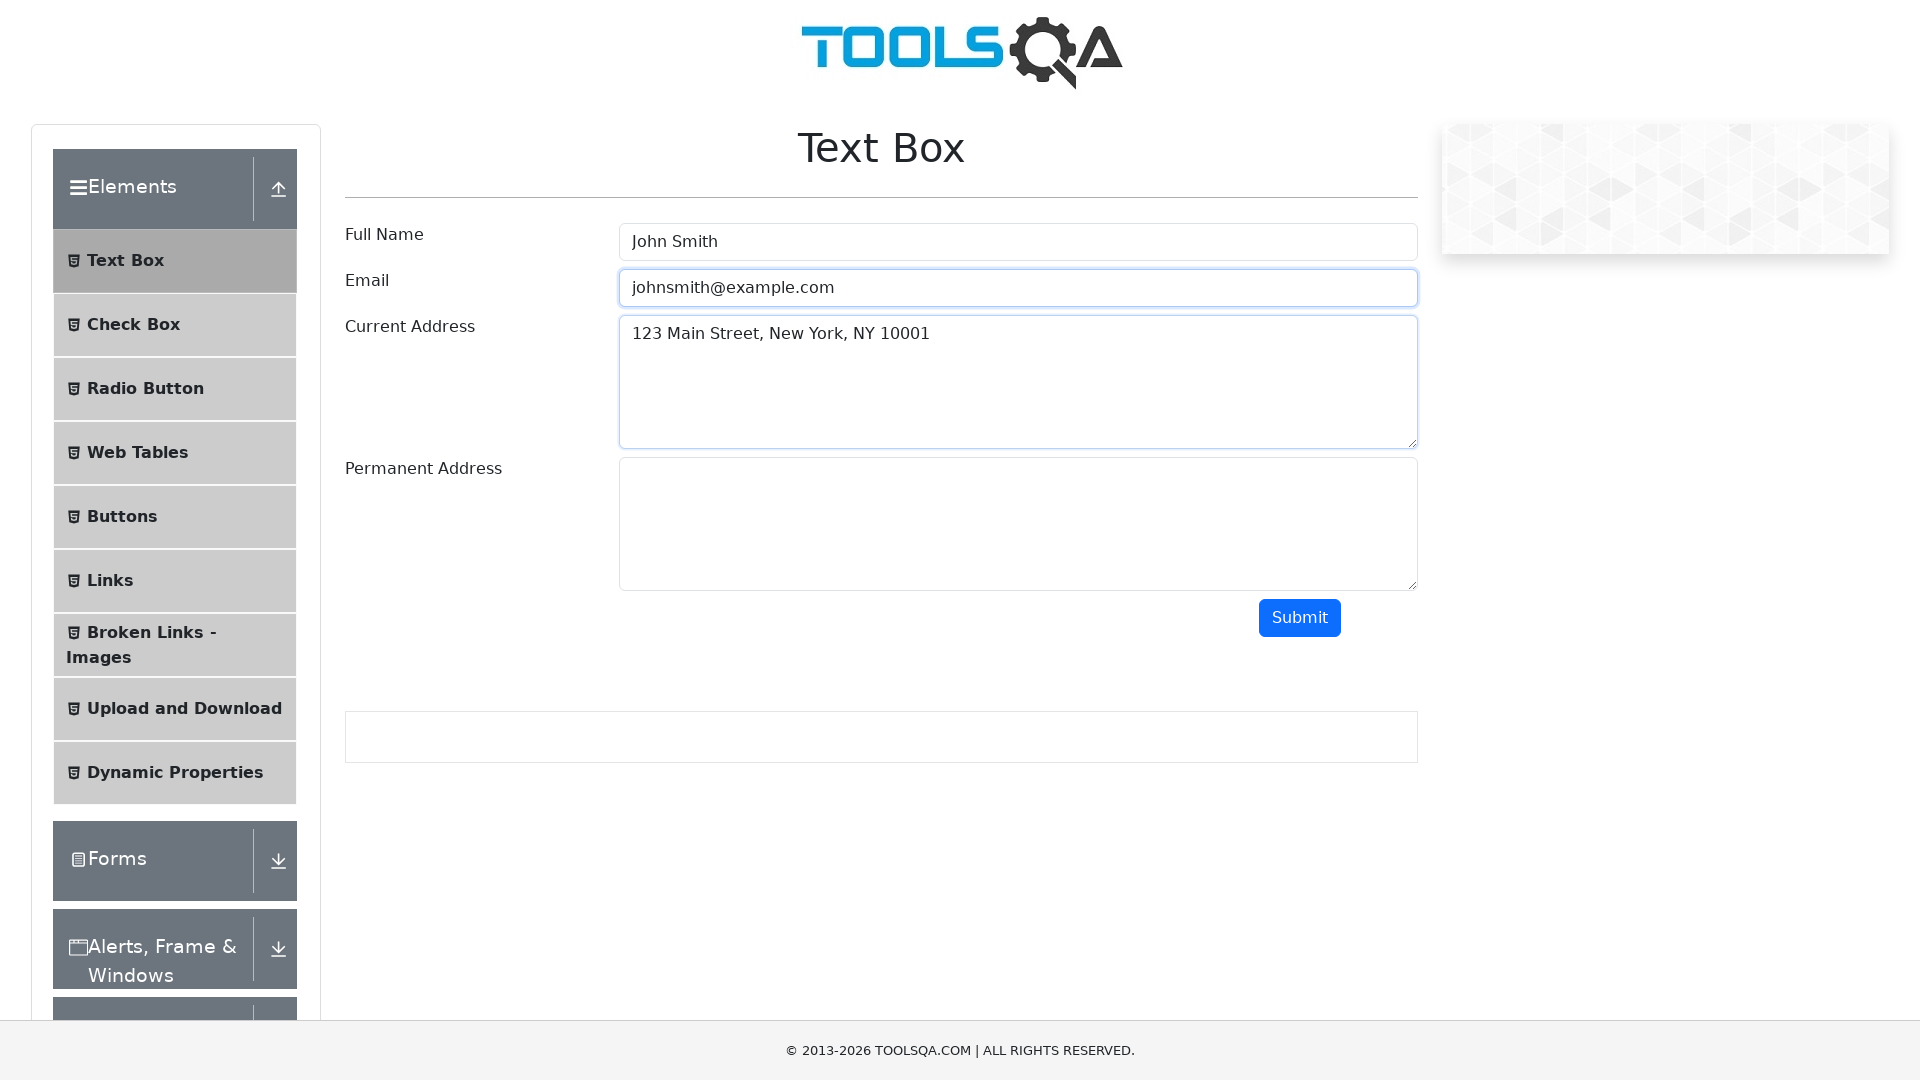

Filled permanent address field with '456 Oak Avenue, Los Angeles, CA 90001' on //*[@id='permanentAddress']
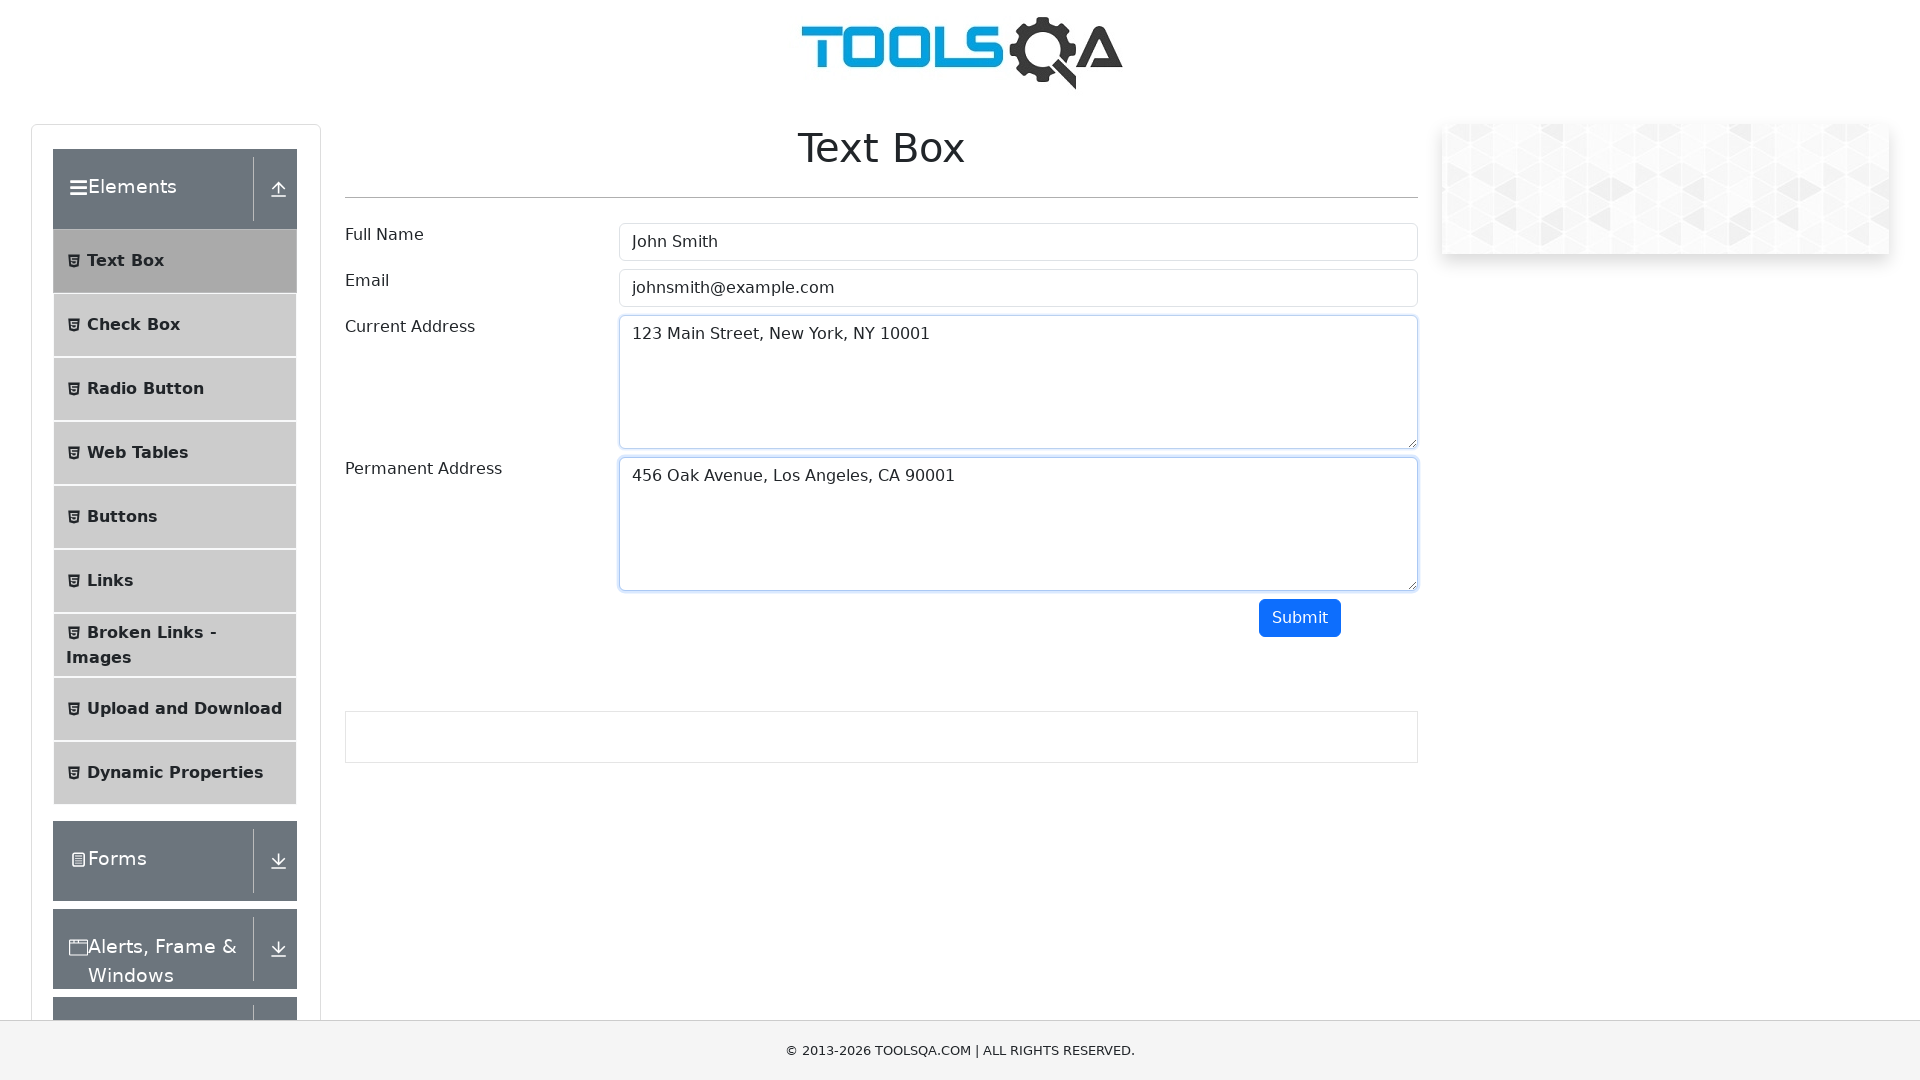

Scrolled down 300 pixels to reveal submit button
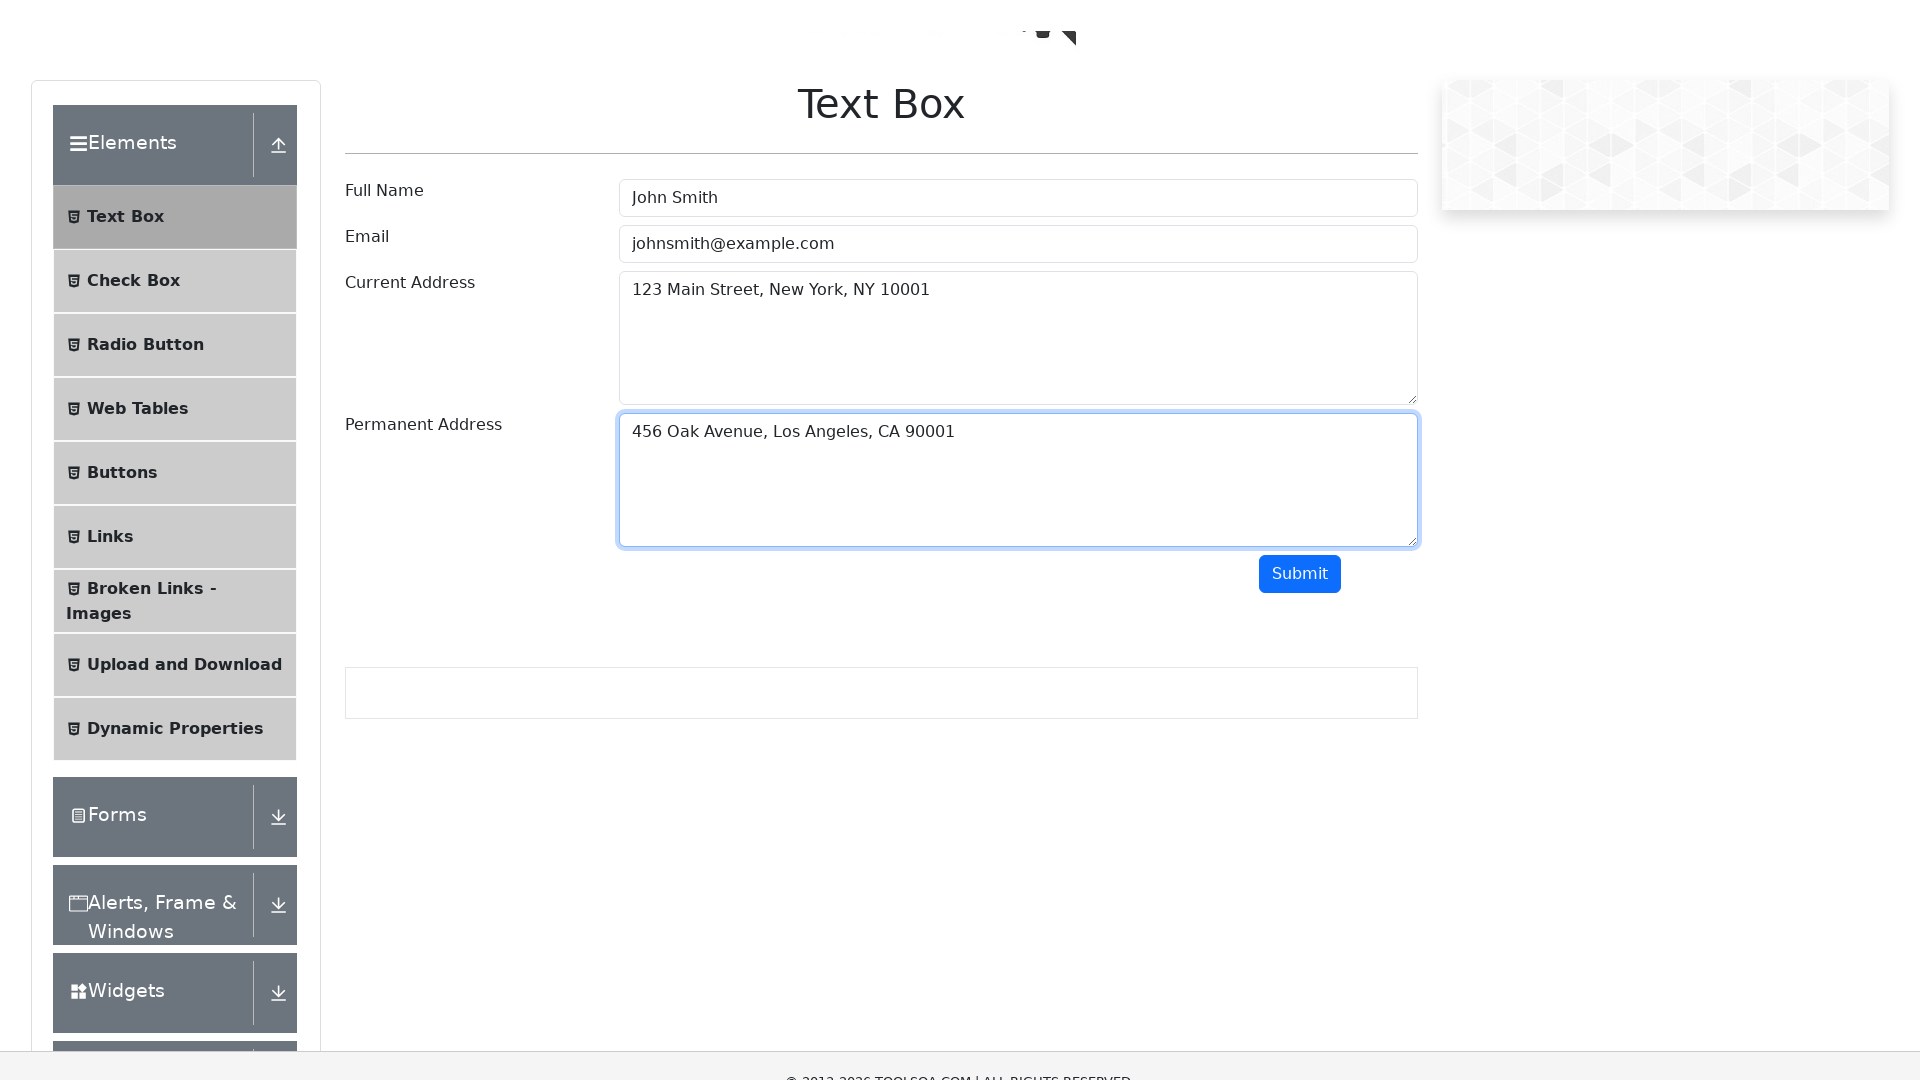

Clicked submit button to submit form at (1300, 328) on xpath=//*[@id='submit']
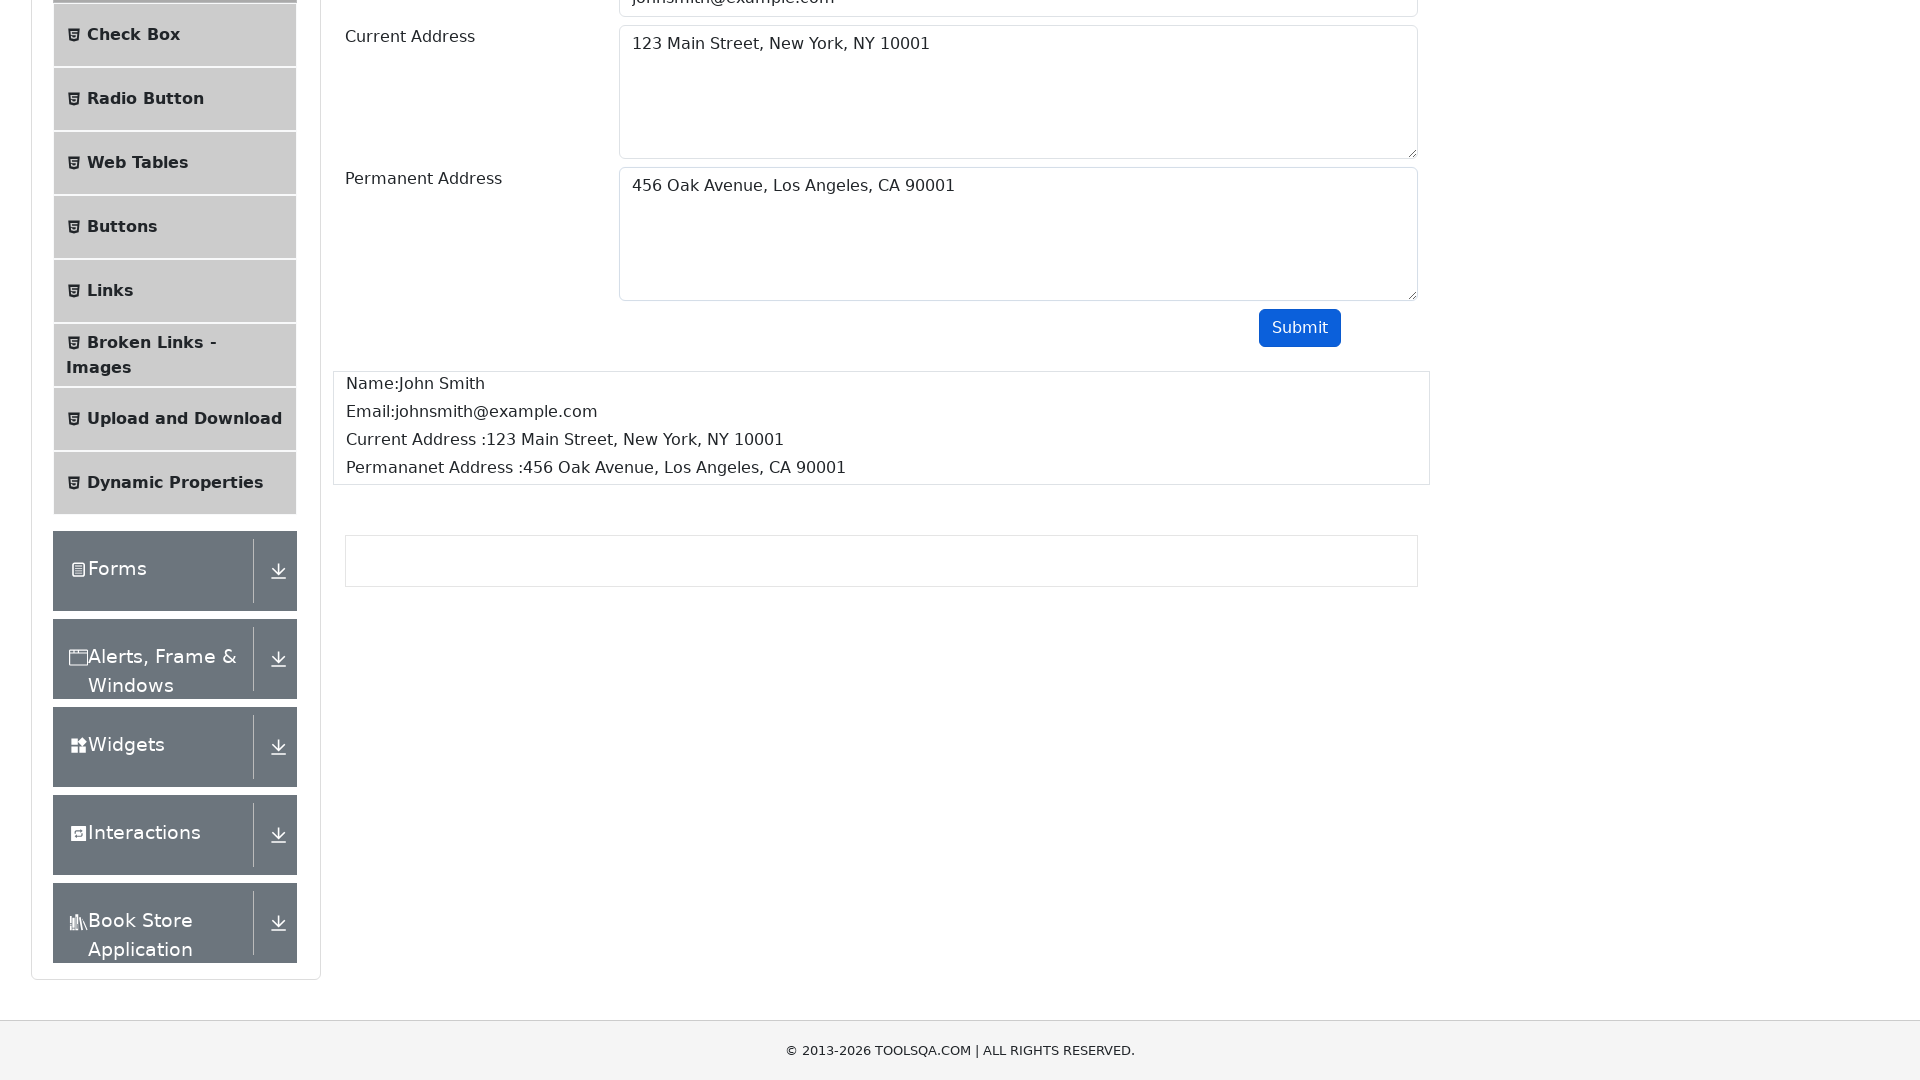

Form output section loaded with submitted data
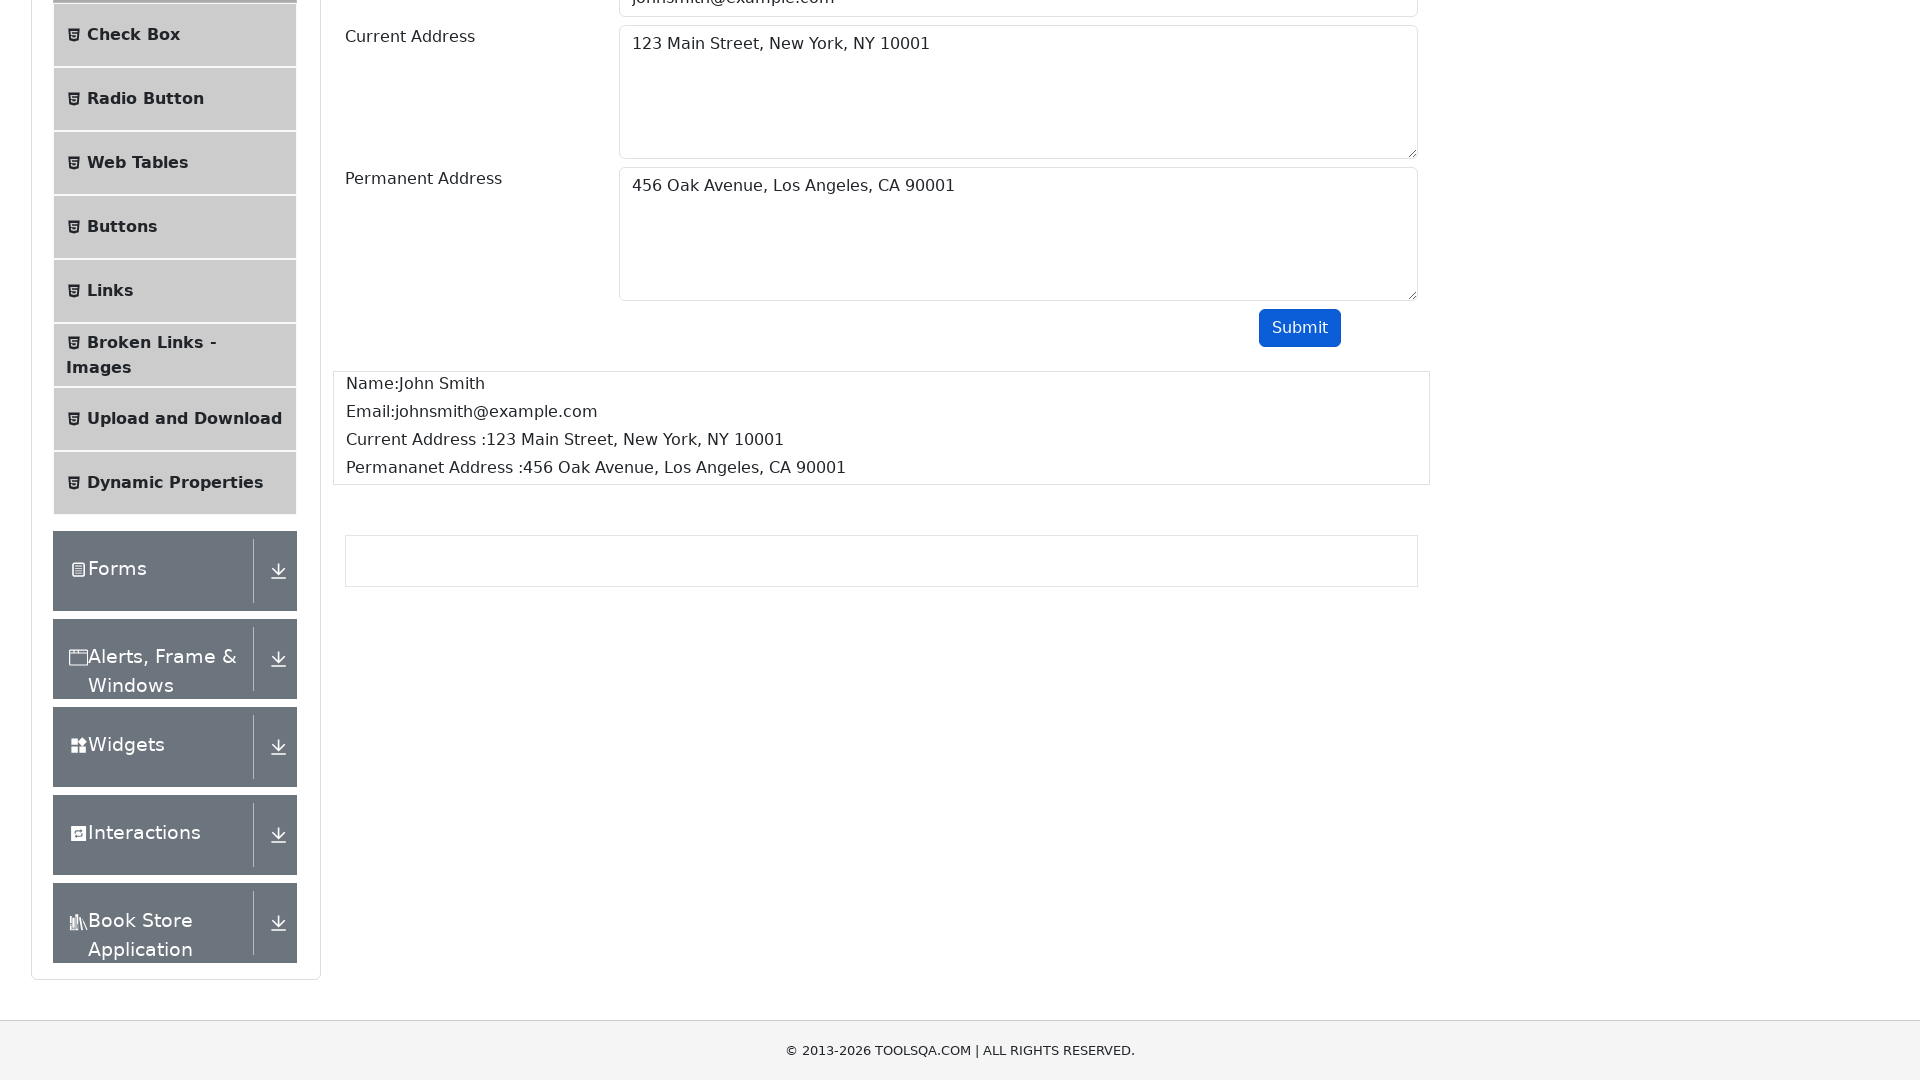

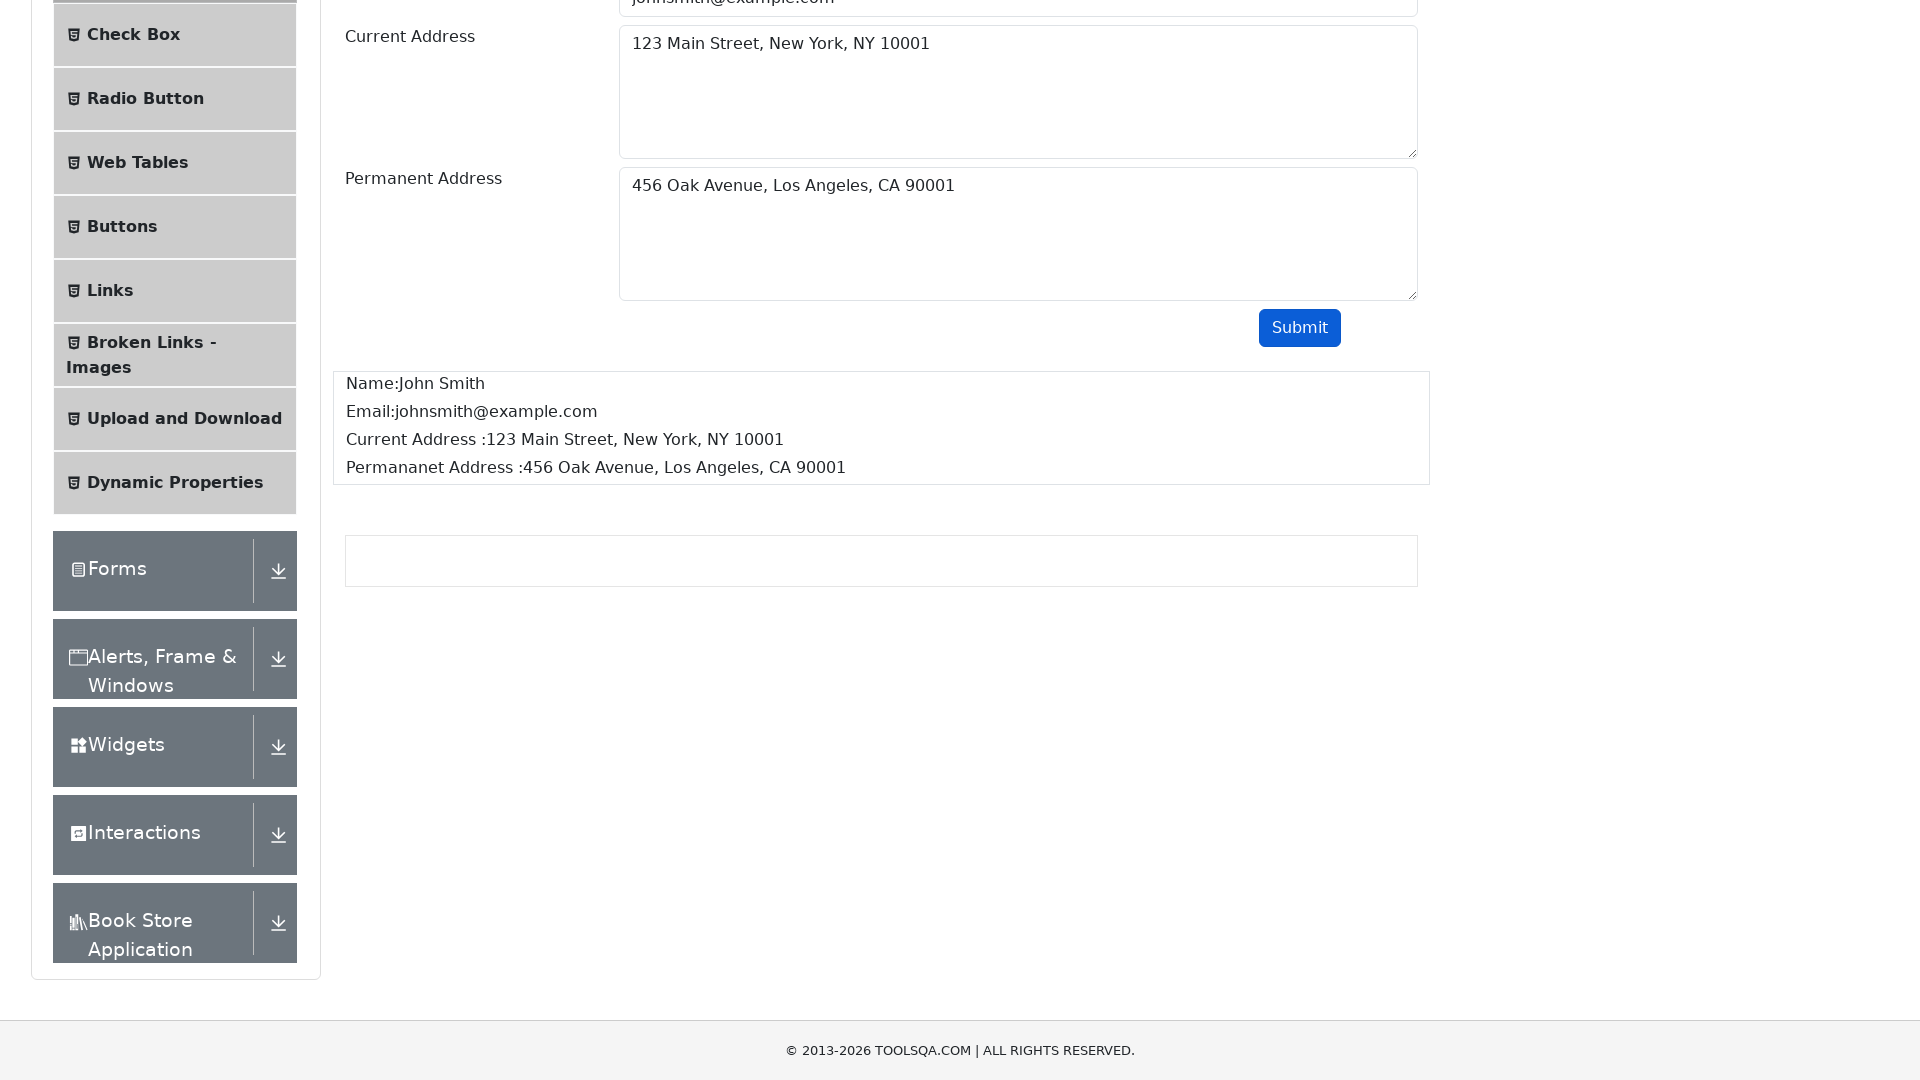